Navigates to the training support homepage and clicks on the About Us link to verify navigation between pages

Starting URL: https://v1.training-support.net

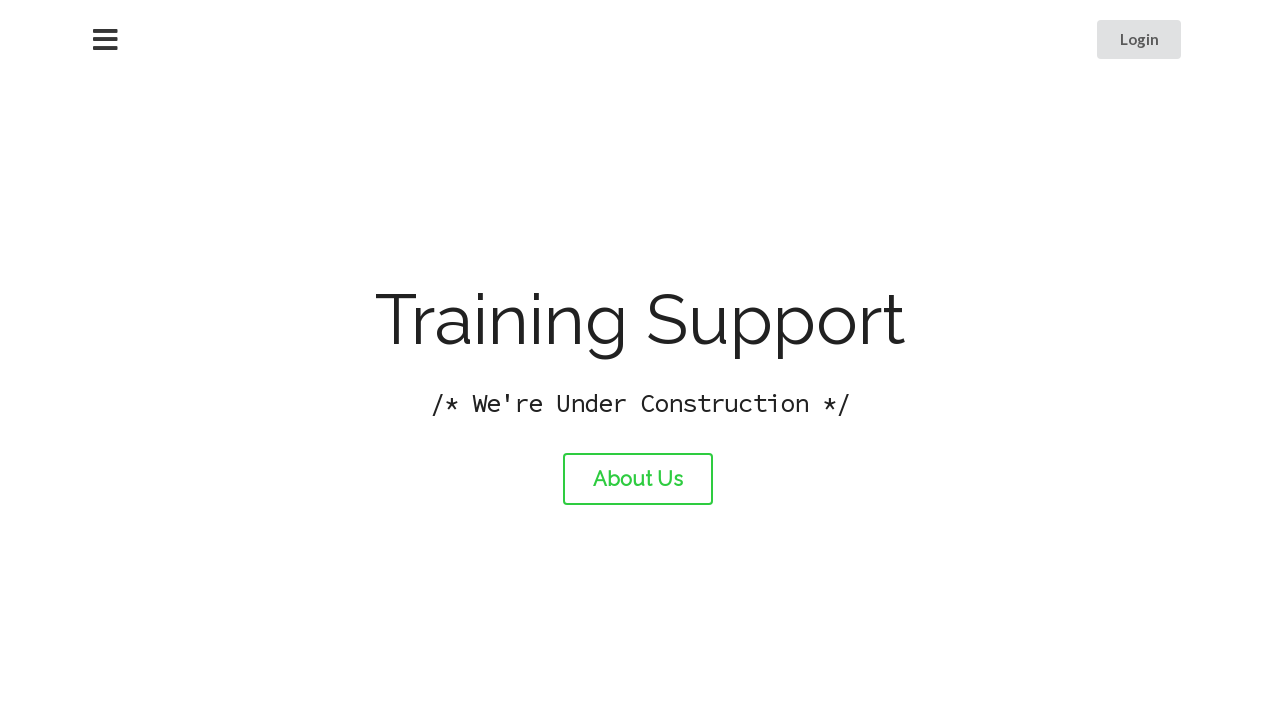

Navigated to Training Support homepage at https://v1.training-support.net
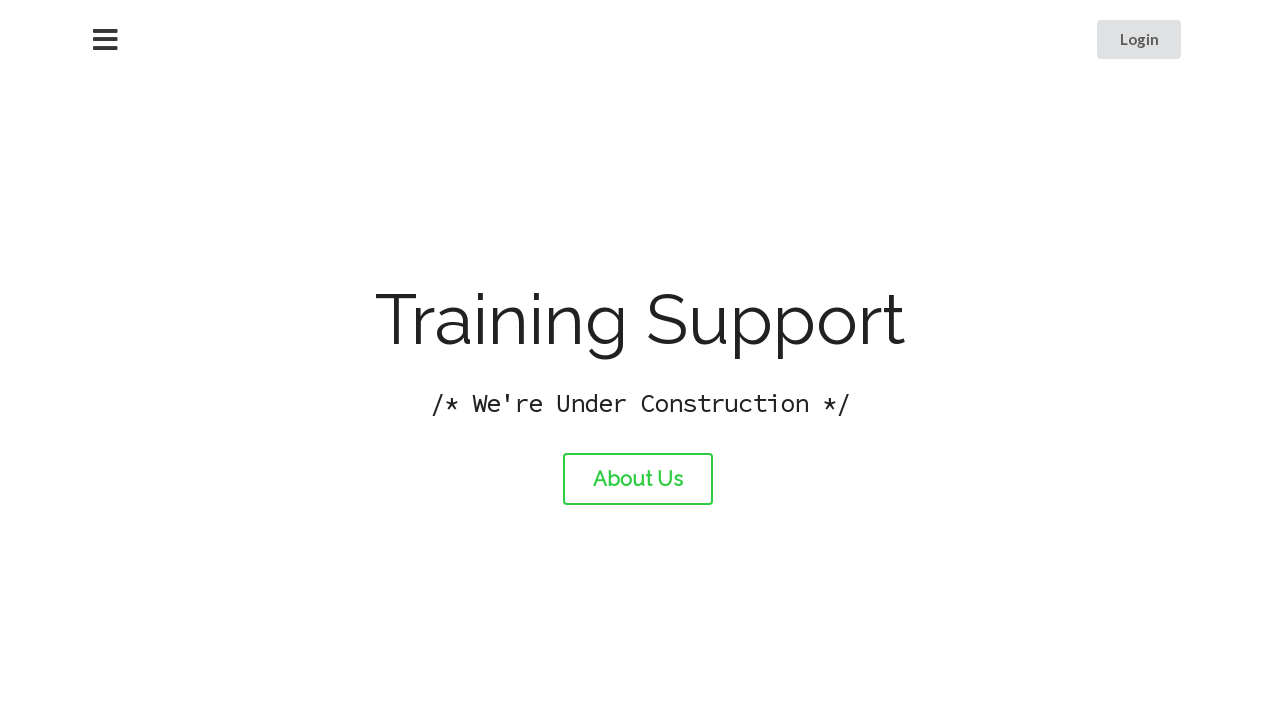

Clicked on the About Us link at (638, 479) on #about-link
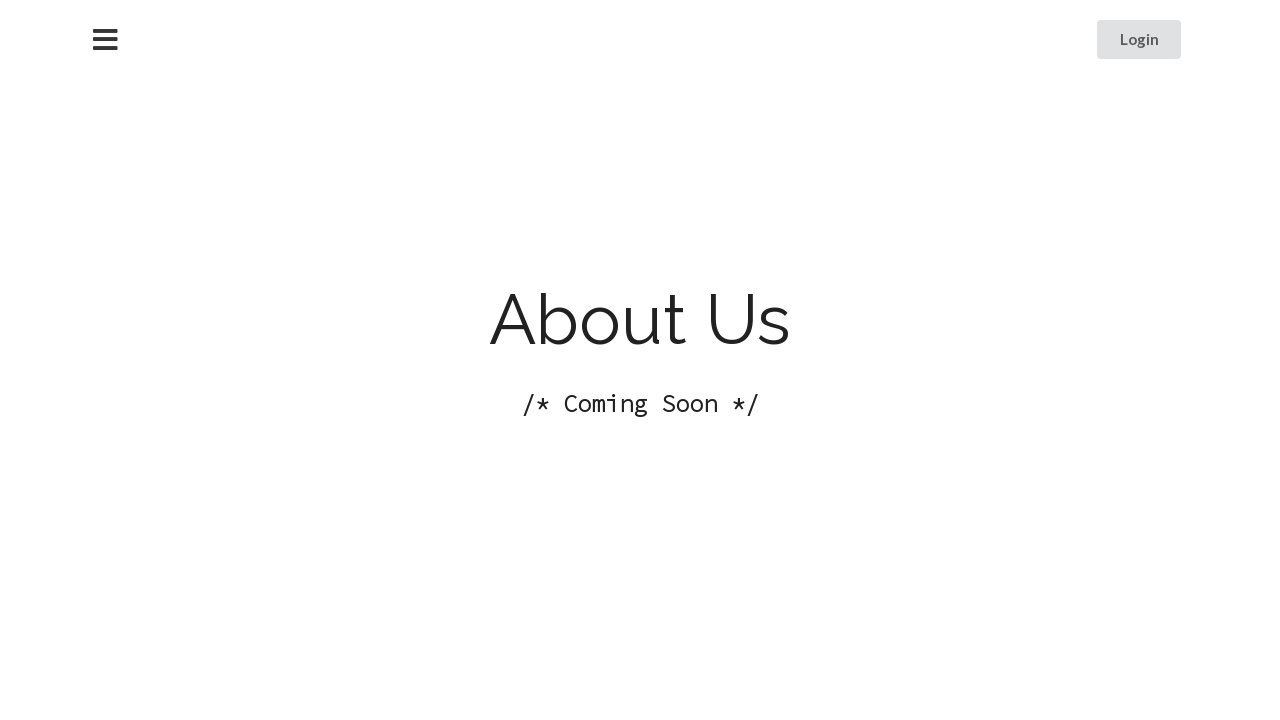

About Us page loaded and DOM content fully rendered
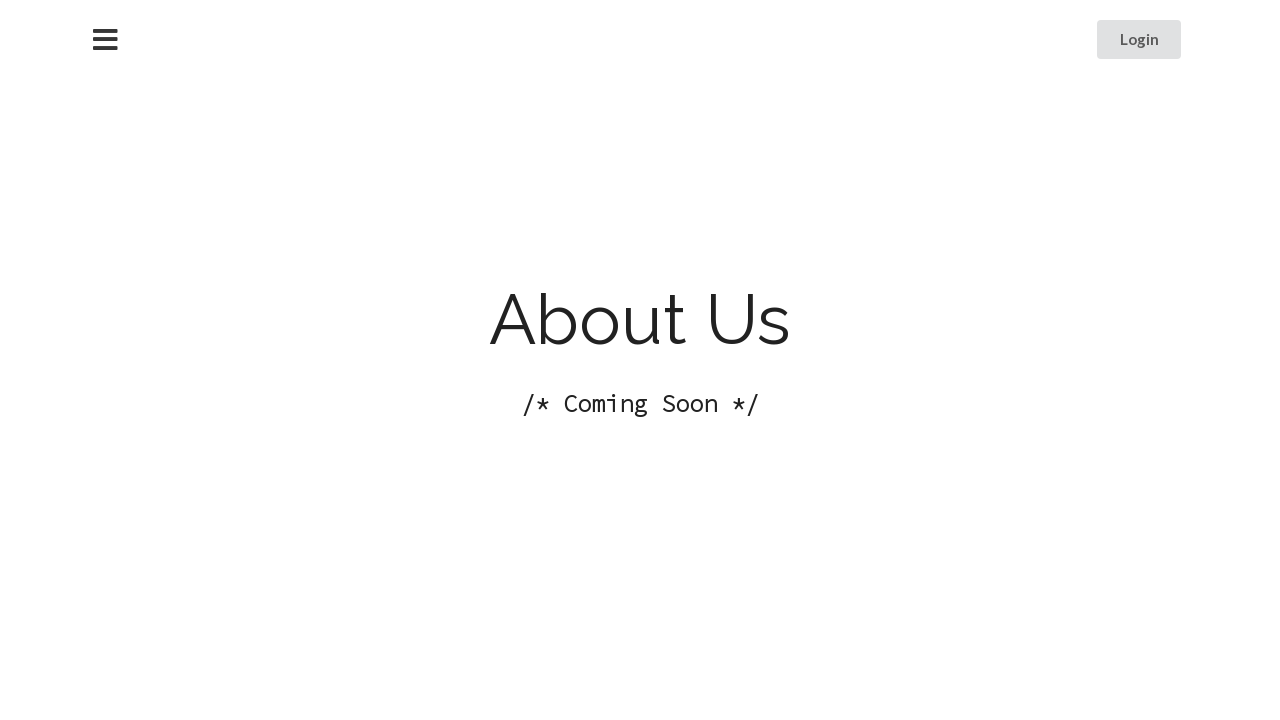

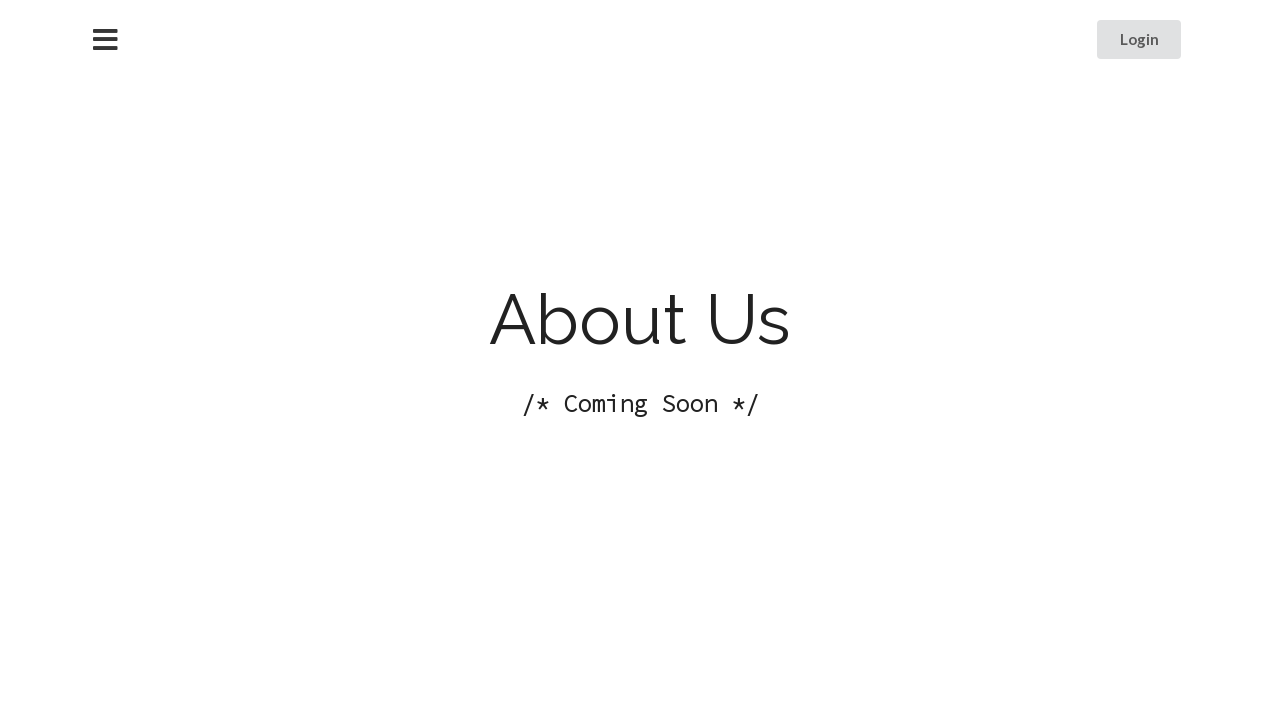